Tests basic navigation on a books website by clicking on the first category link in the sidebar, scrolling to the bottom of the page, and then navigating back to the main page via a header link.

Starting URL: https://books.toscrape.com

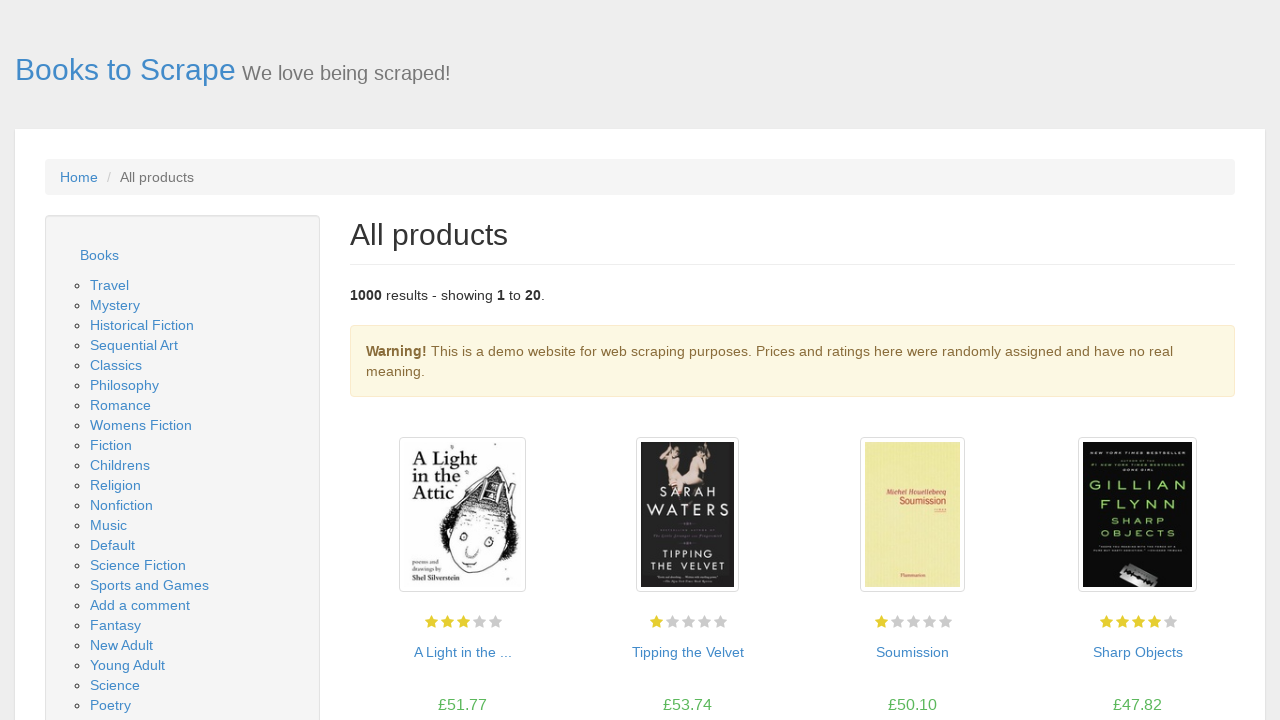

Clicked on the first category link (Travel) in the sidebar at (110, 285) on xpath=//ul/li/ul/li[1]/a
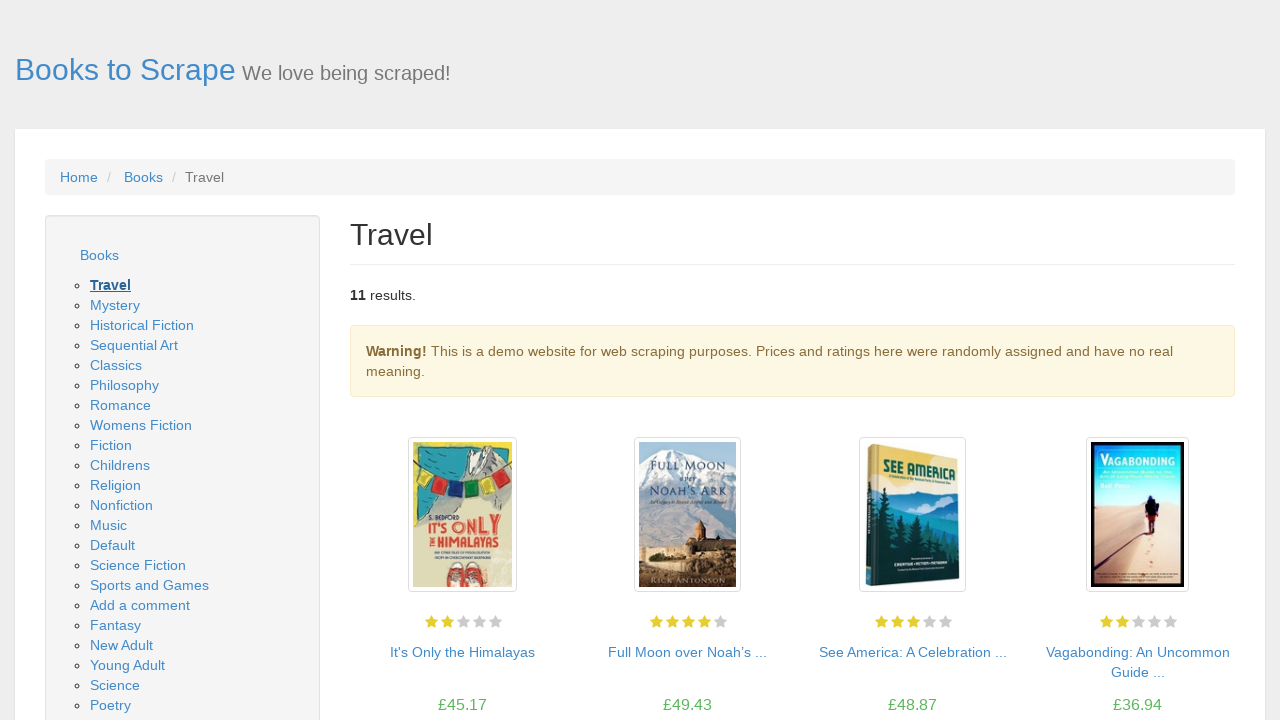

Waited for page body to load
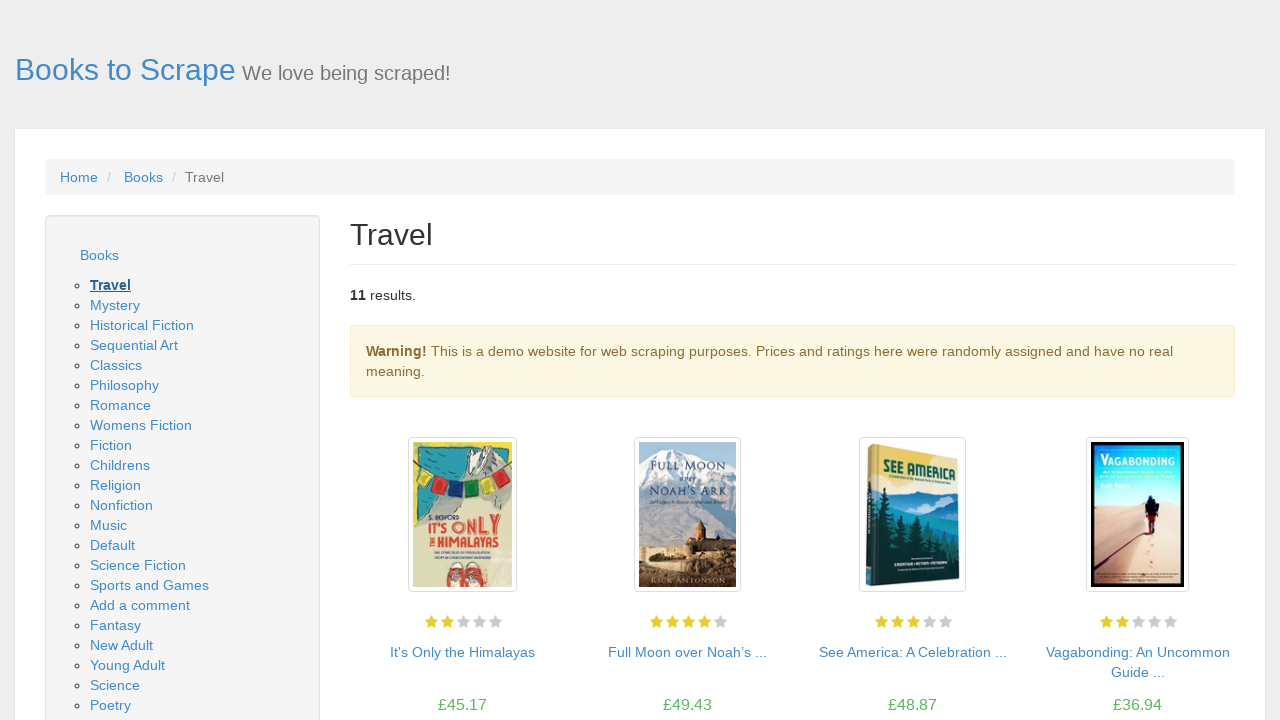

Scrolled to the bottom of the page
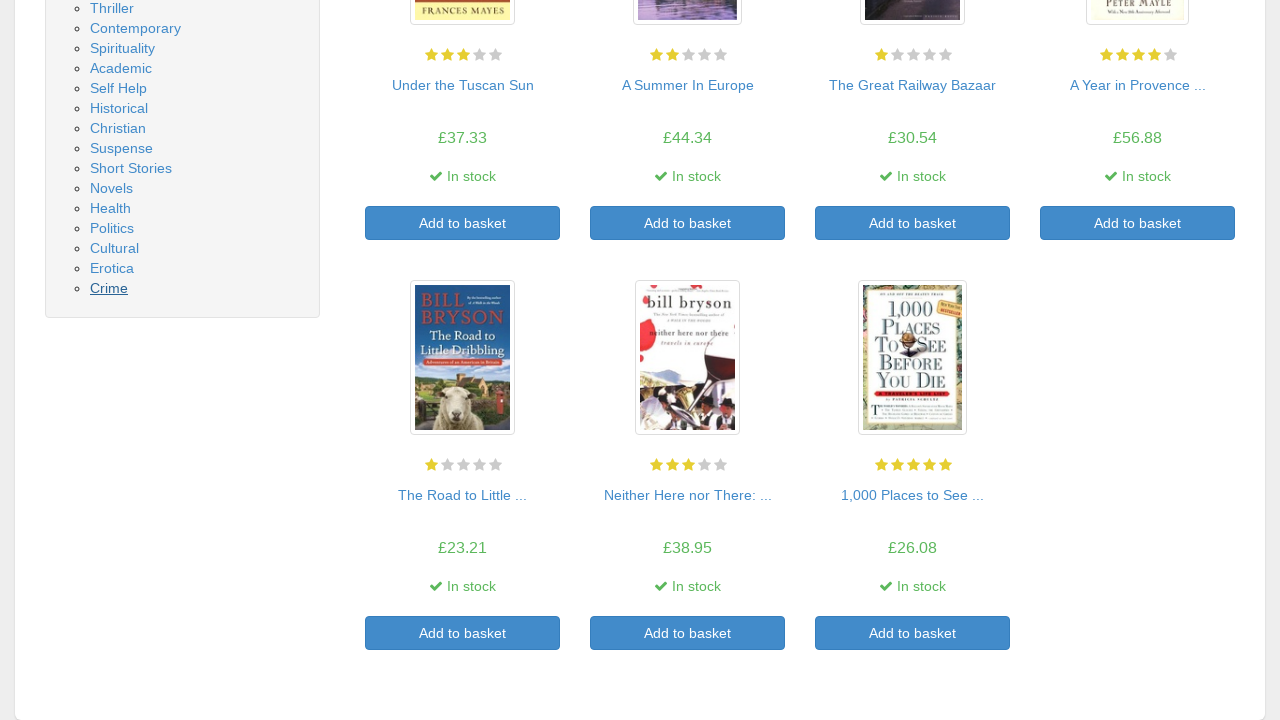

Waited 1 second for scroll animation to complete
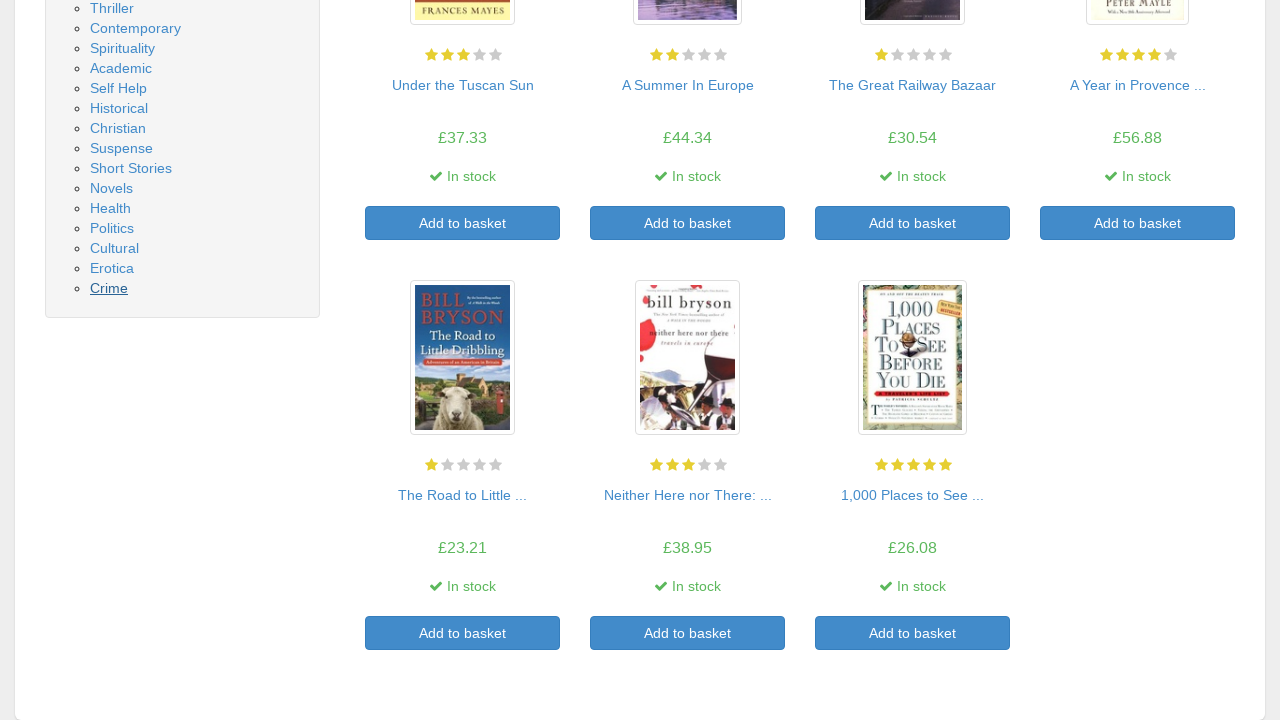

Clicked the header link to navigate back to the main page at (126, 70) on xpath=//div[@class='col-sm-8 h1']/a
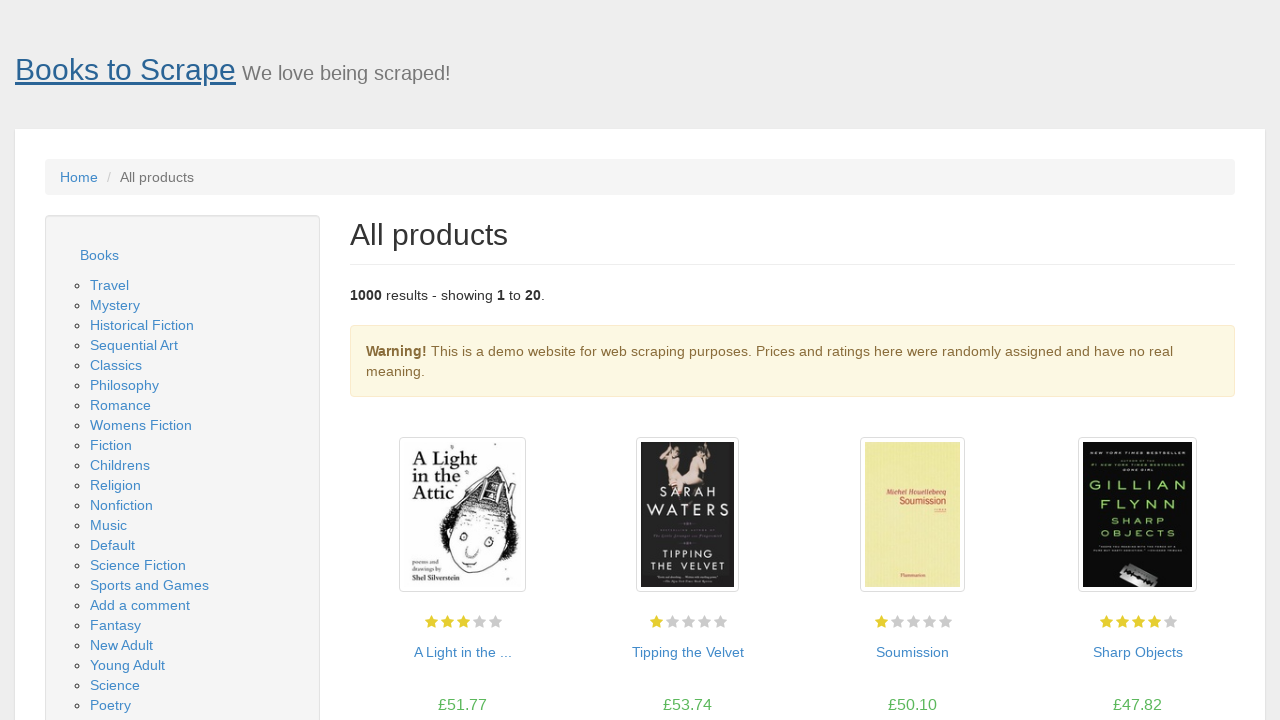

Waited for main page body to load
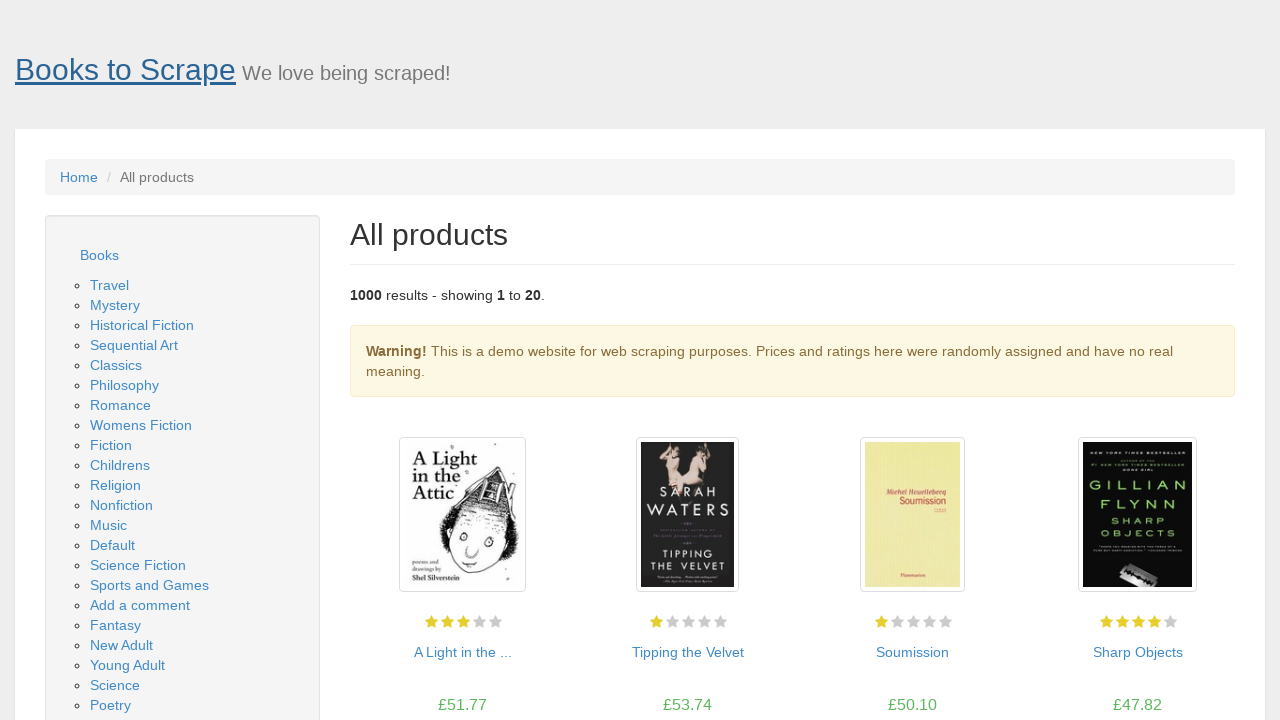

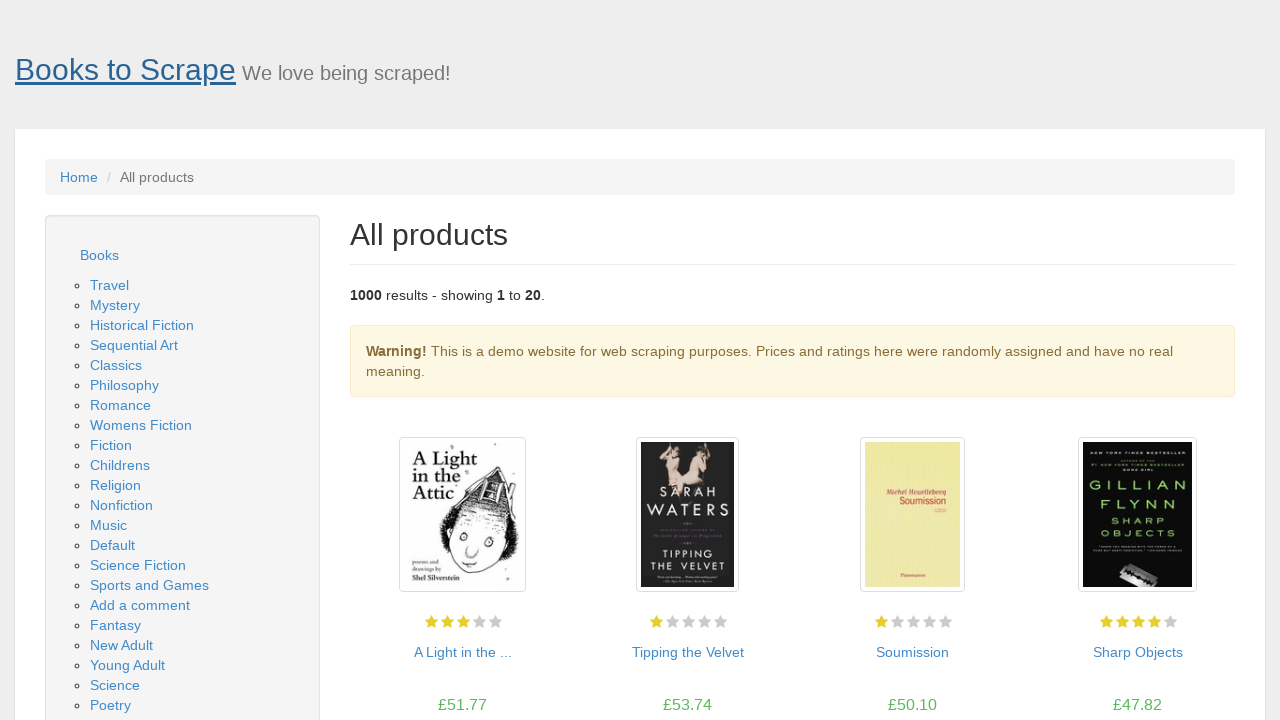